Tests working with multiple browser pages by opening a new page to example.com while maintaining the original page at httpbin.org, verifying both pages exist in the context.

Starting URL: https://httpbin.org

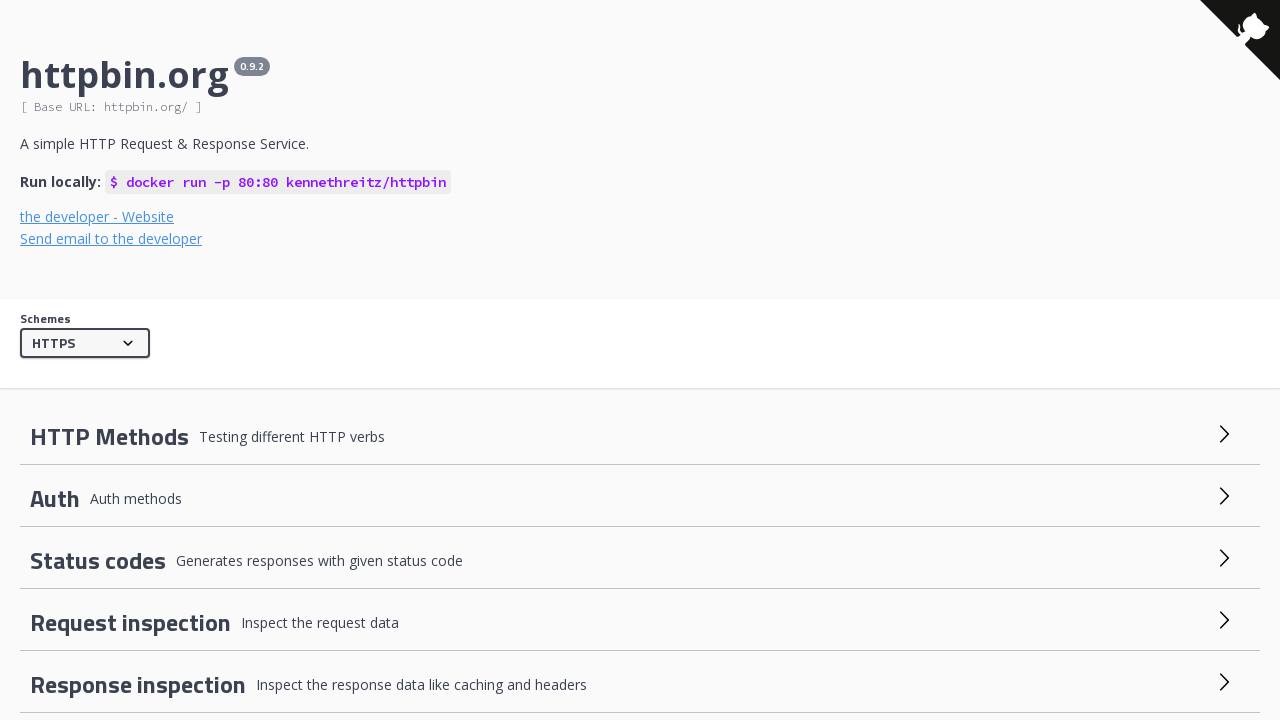

Created a new browser page in the context
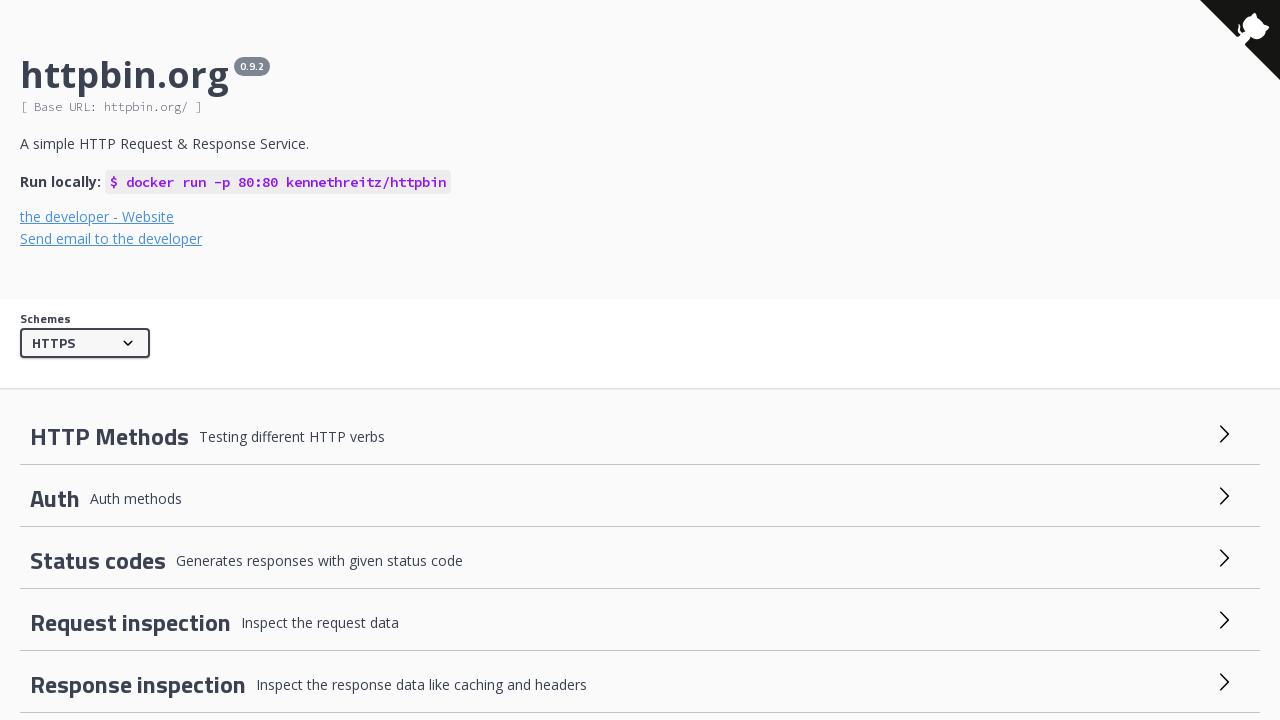

Navigated new page to https://example.com
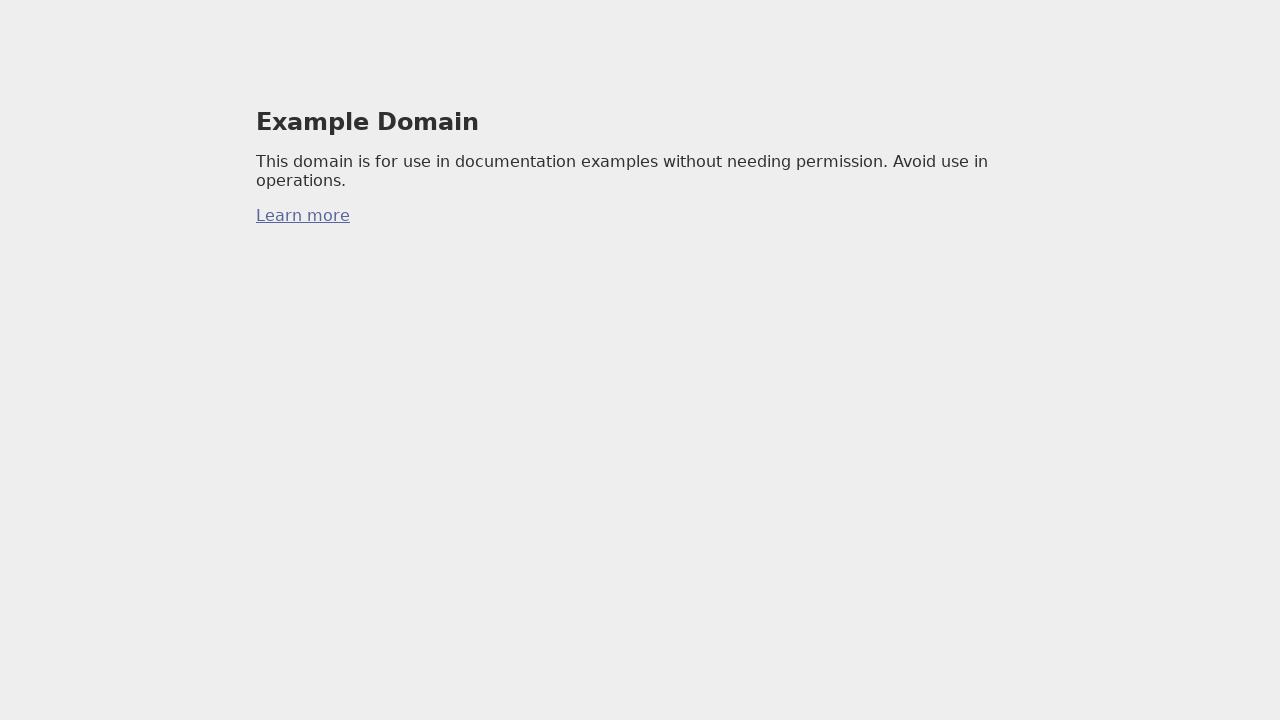

Waited 1000ms for processing
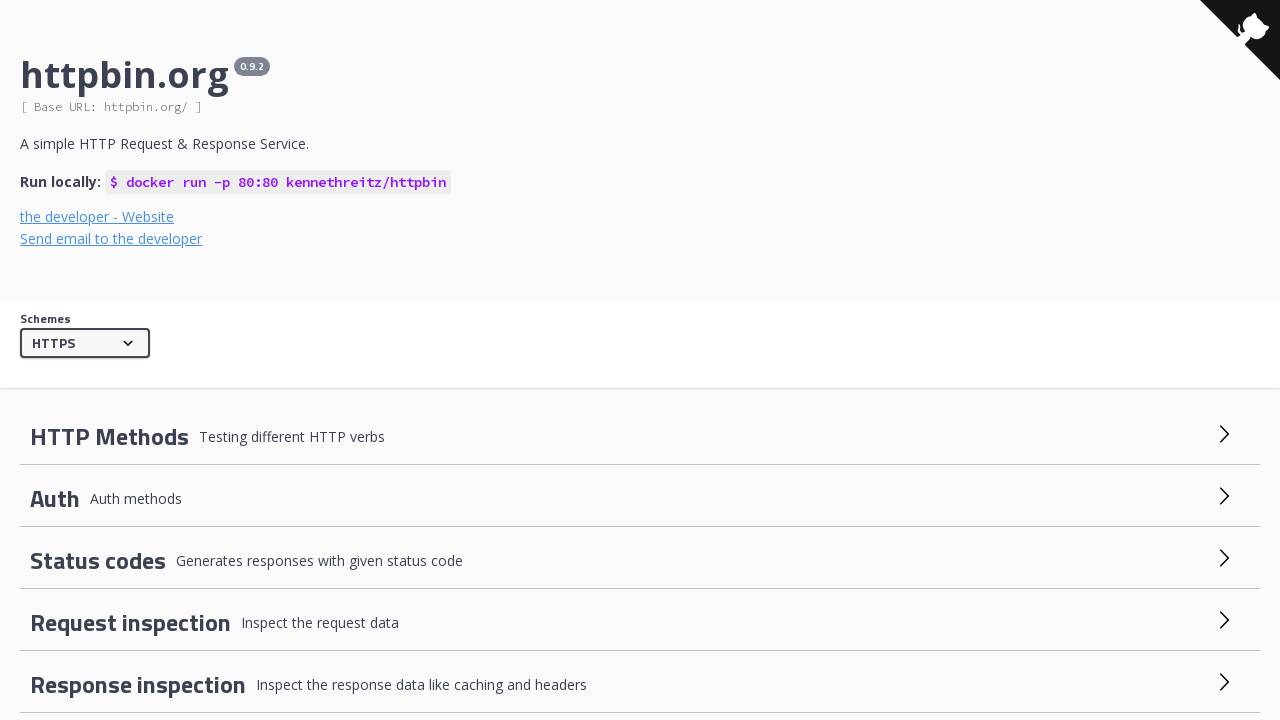

Retrieved all pages from context
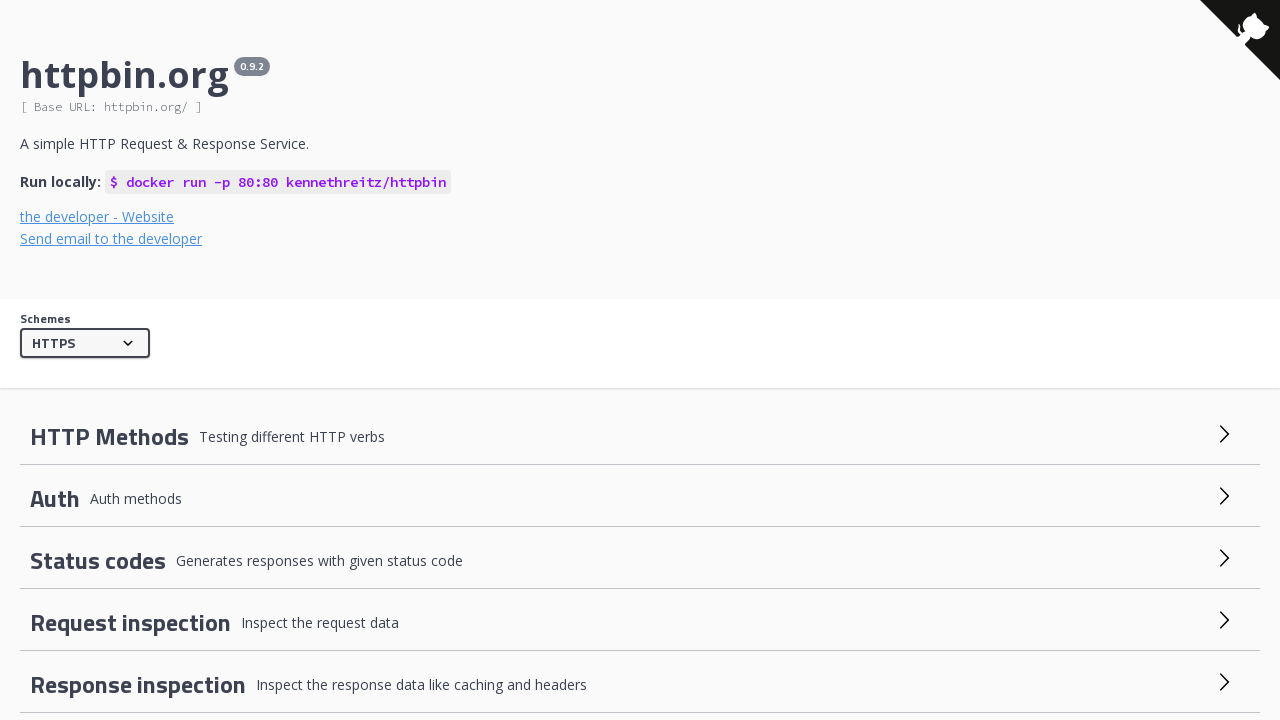

Verified that at least 2 pages exist in the context
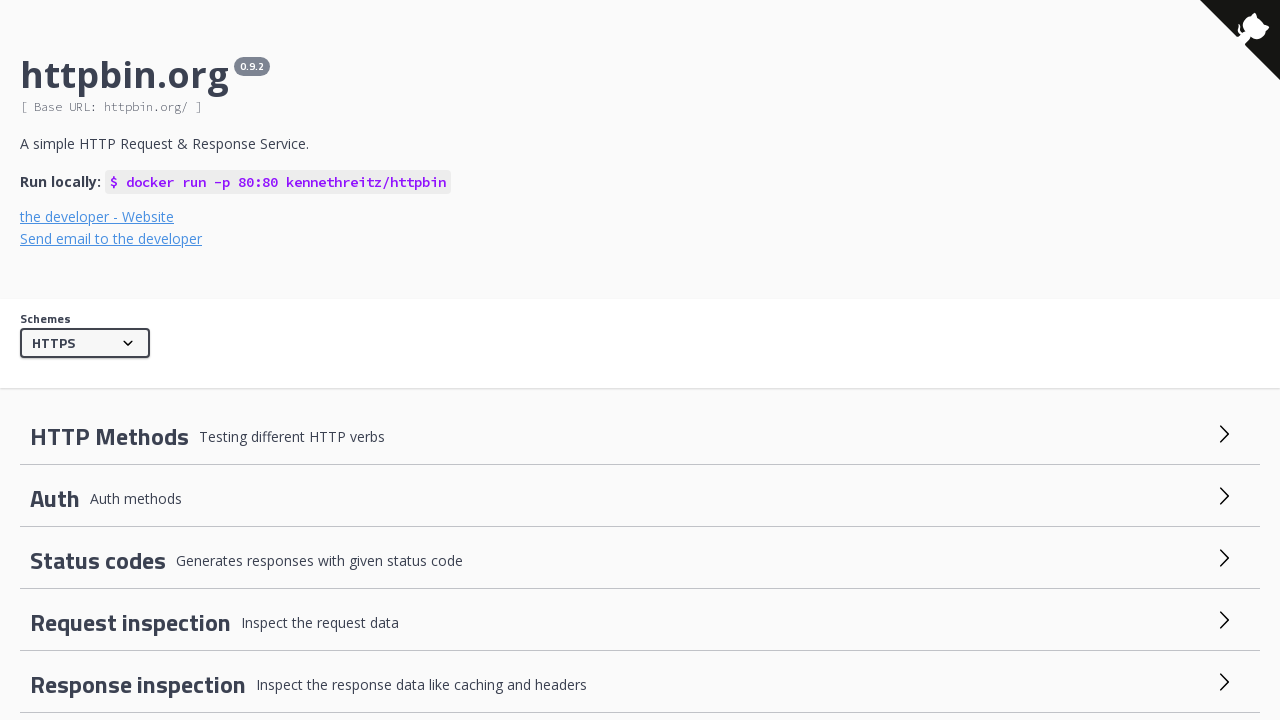

Closed the new page
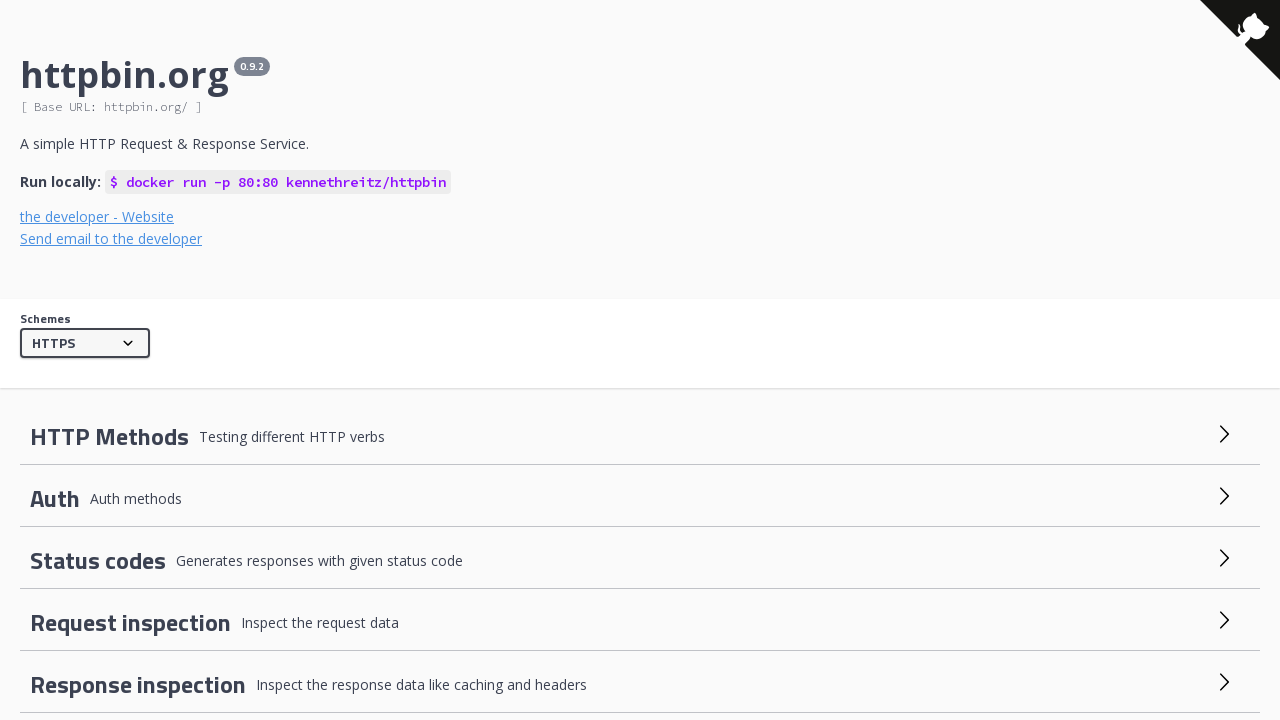

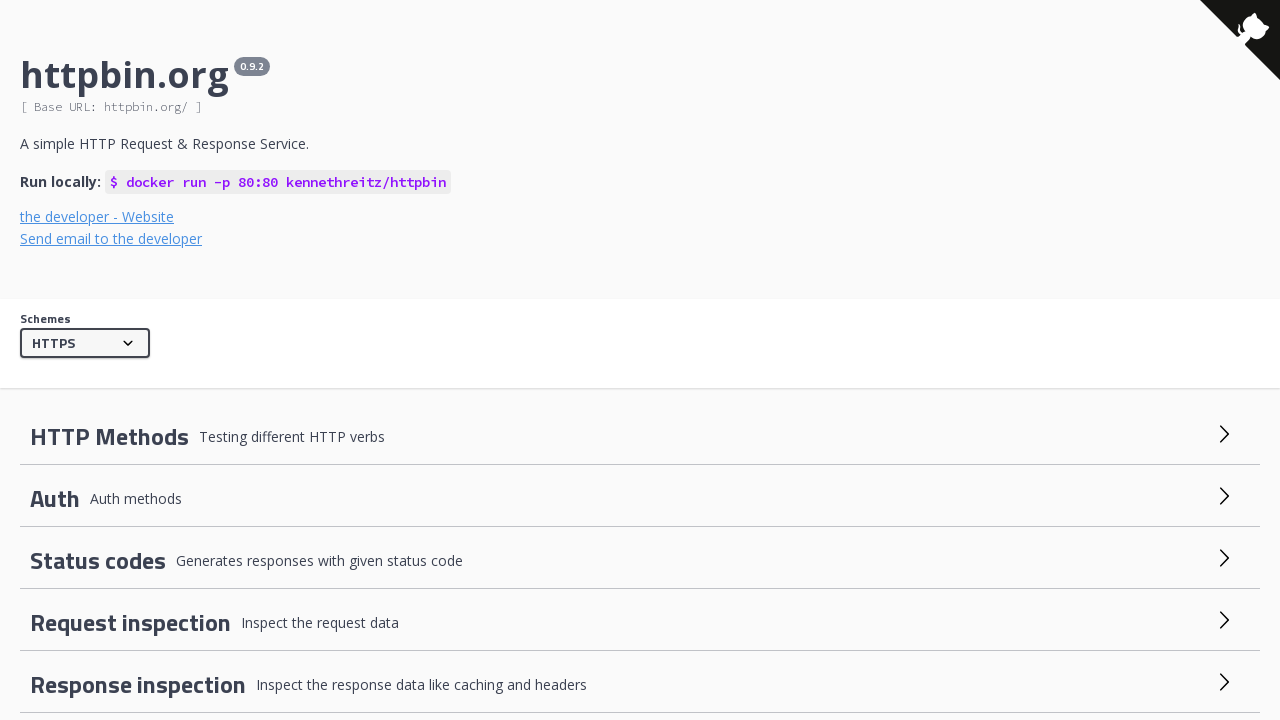